Fills out a practice registration form including personal details (name, email, gender, mobile), date of birth selection, subjects, hobbies, and location, then submits the form.

Starting URL: https://demoqa.com/automation-practice-form

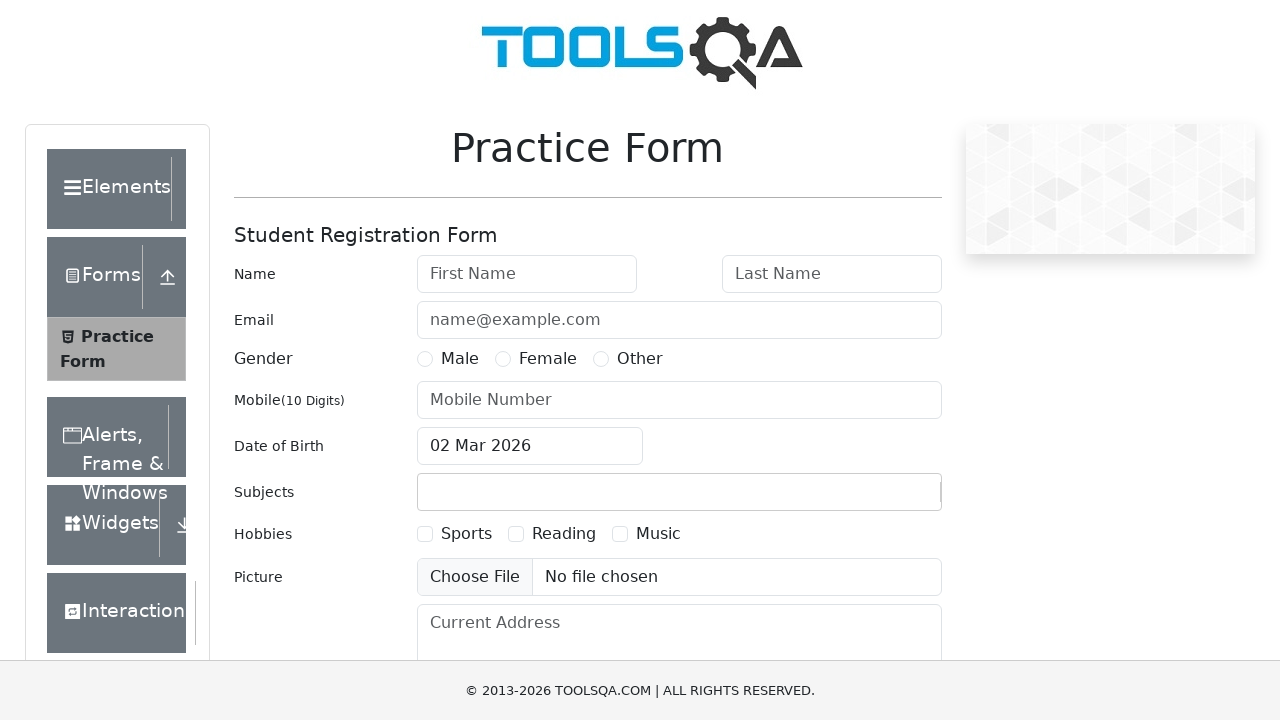

Scrolled down 400px to view the registration form
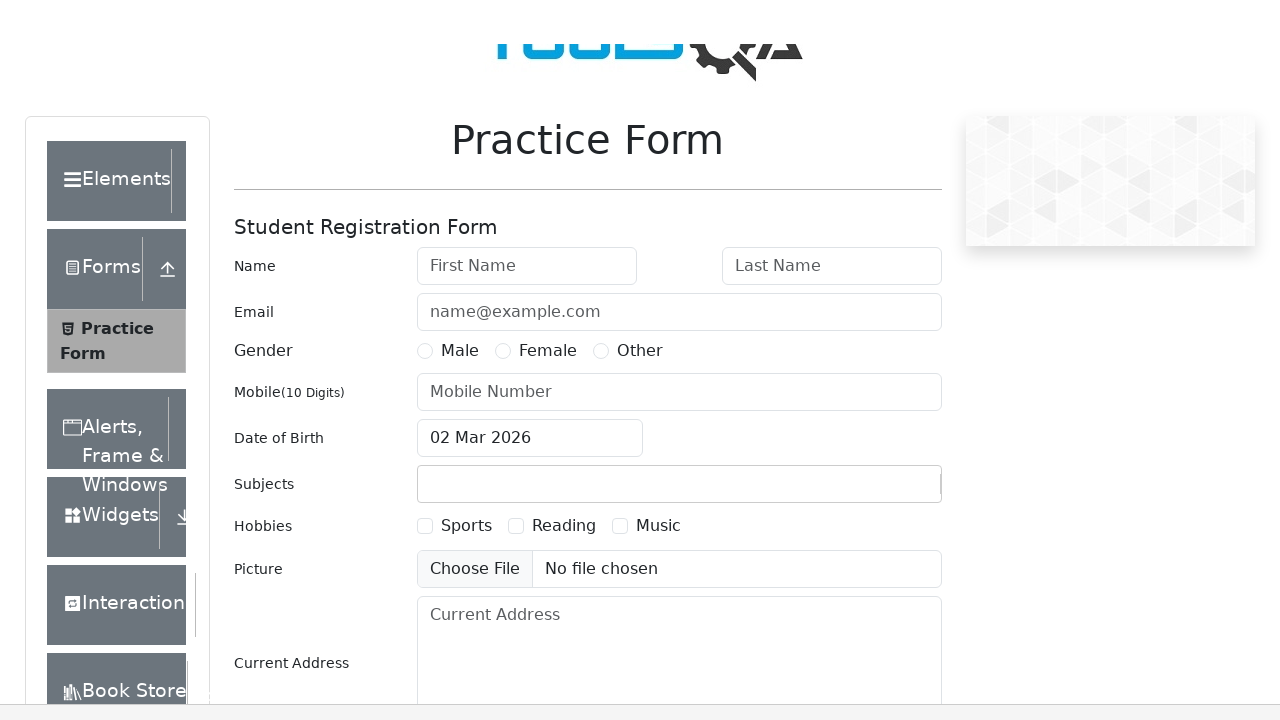

Filled first name field with 'Marcus' on input#firstName
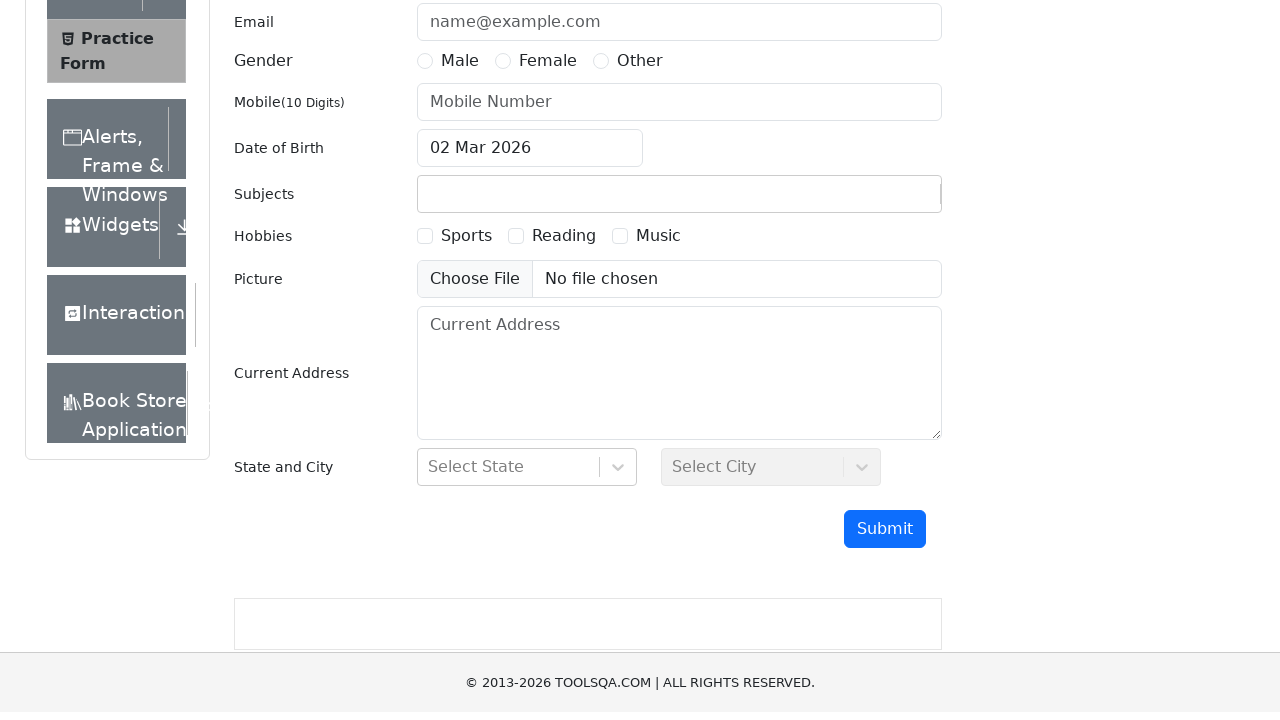

Filled last name field with 'Thompson' on input#lastName
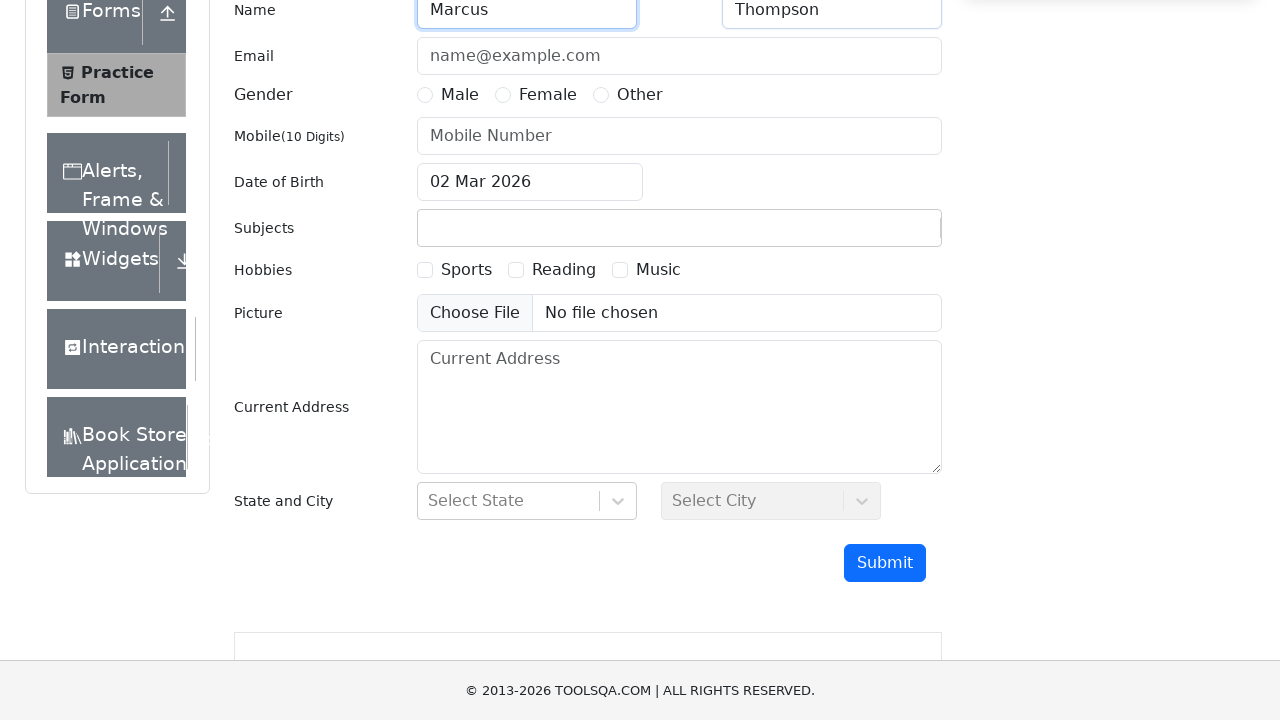

Filled email field with 'marcus.thompson@example.com' on input#userEmail
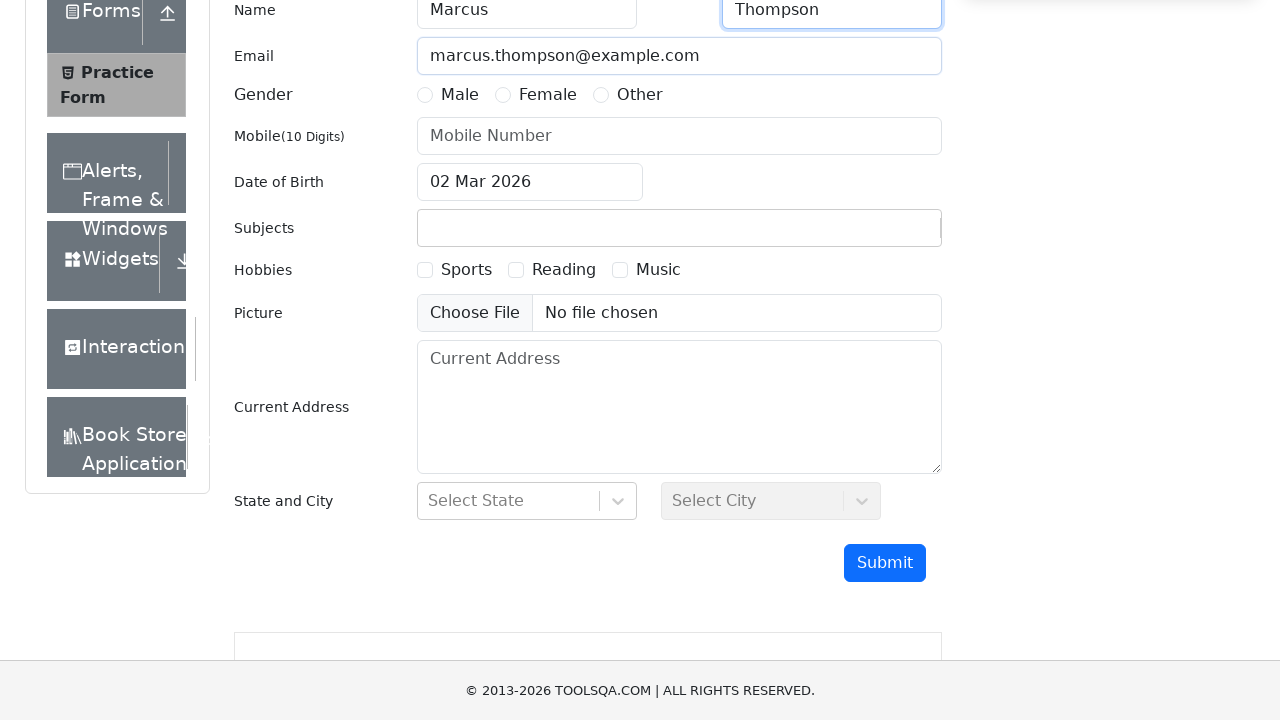

Selected Male gender option at (460, 95) on label[for='gender-radio-1']
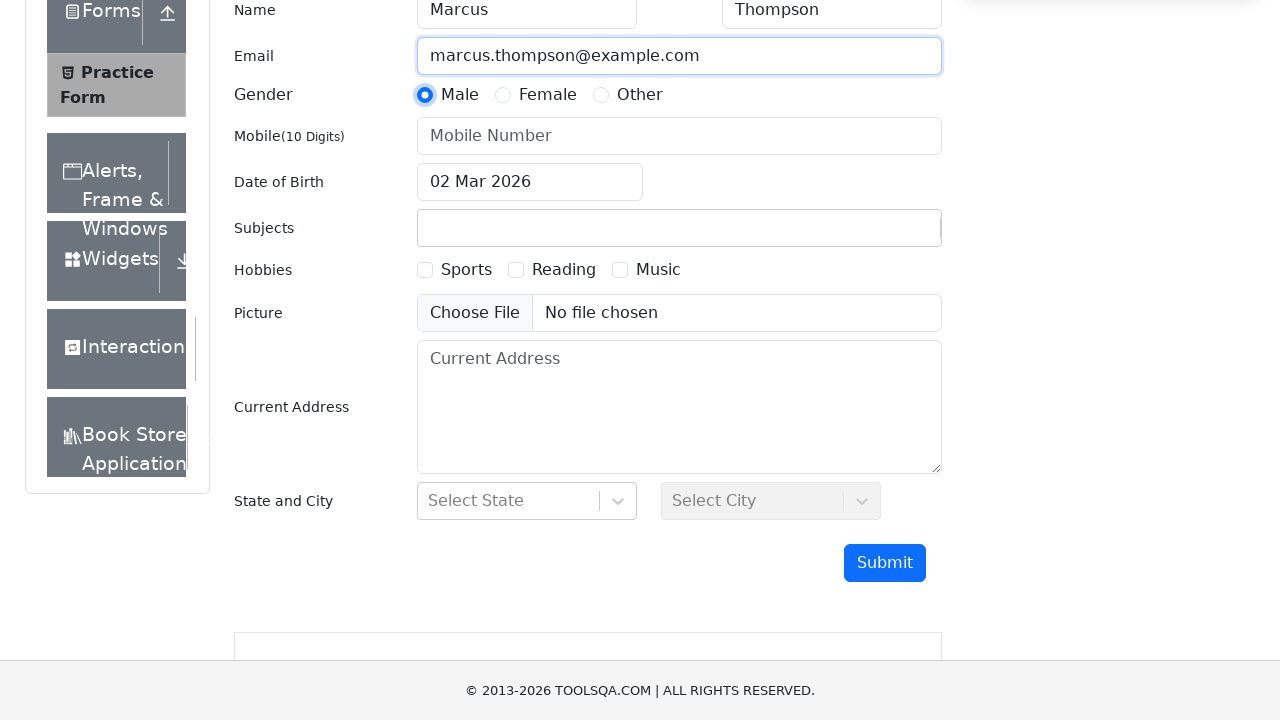

Filled mobile number field with '8175293641' on input#userNumber
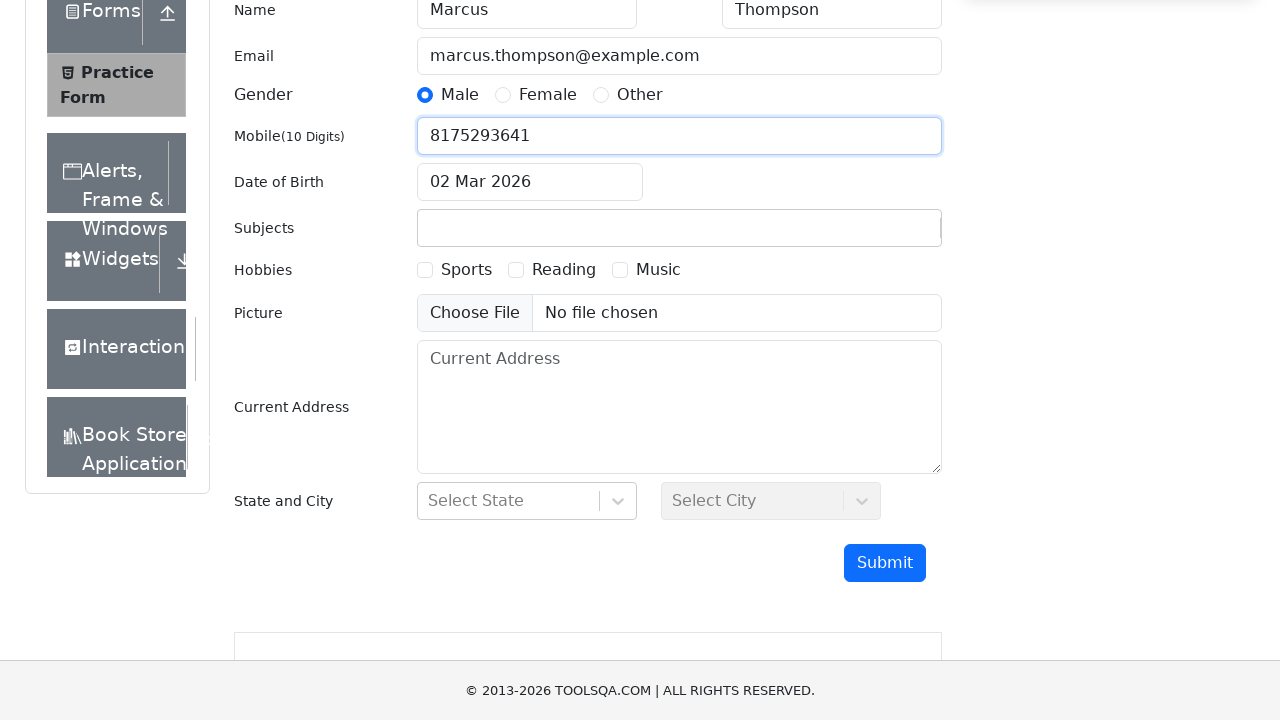

Clicked date of birth input field to open date picker at (530, 182) on input#dateOfBirthInput
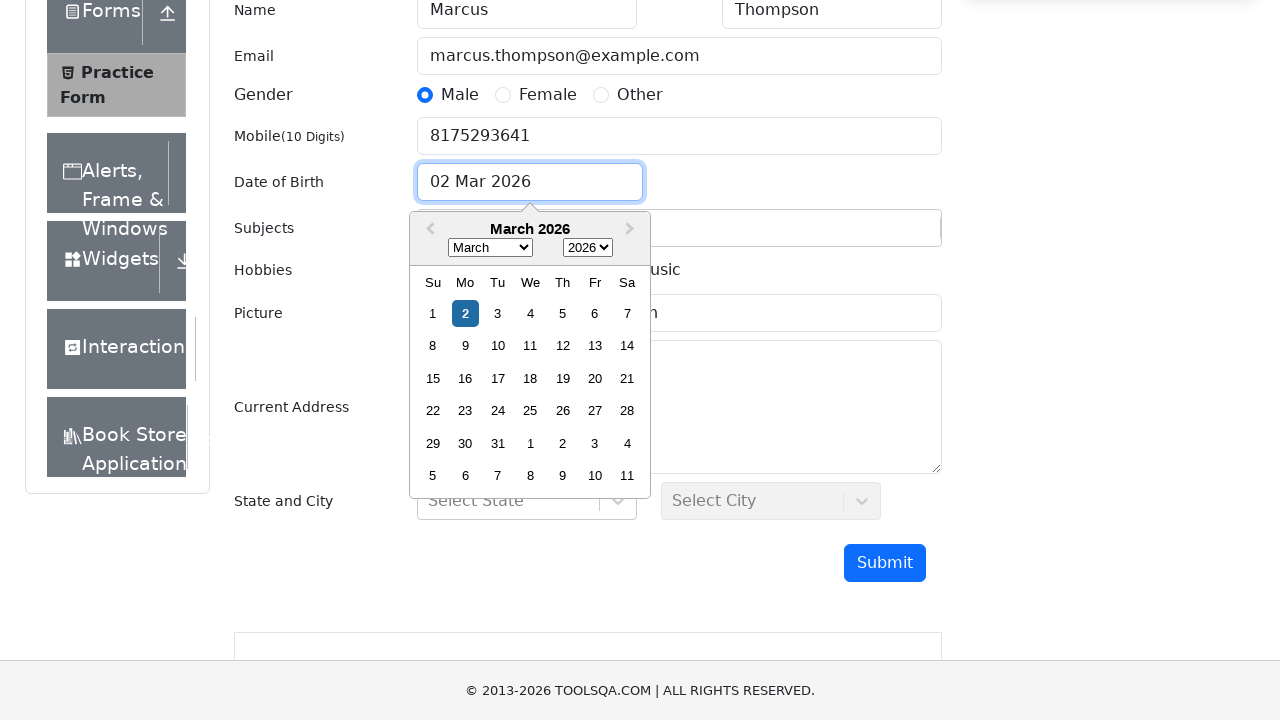

Selected year 2025 from date picker on select.react-datepicker__year-select
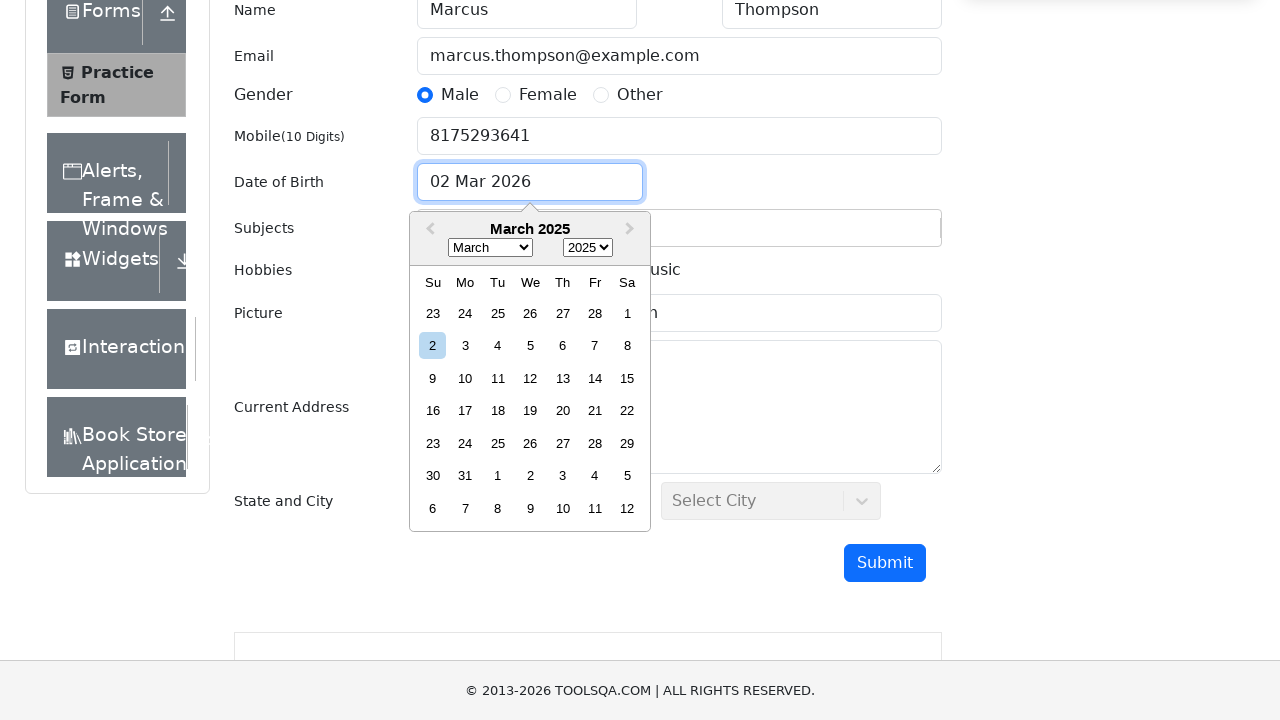

Selected month 8 (August) from date picker on select.react-datepicker__month-select
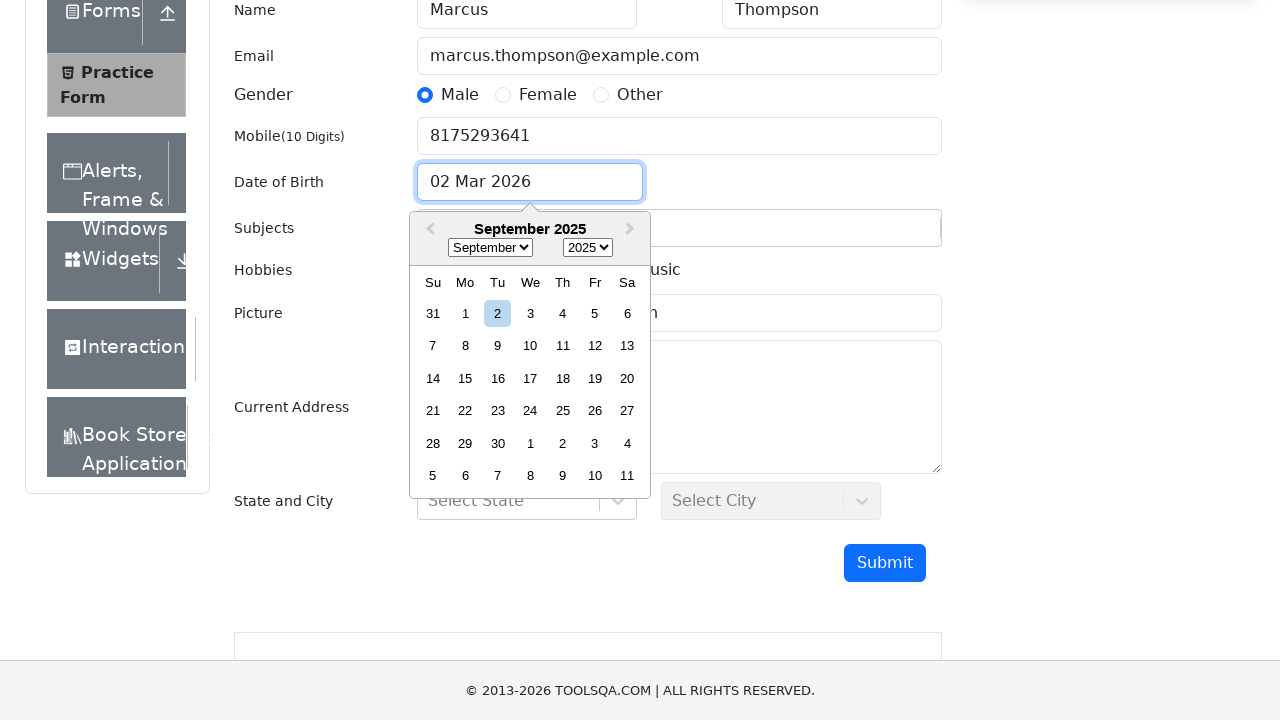

Selected date September 25th, 2025 at (562, 411) on div[aria-label='Choose Thursday, September 25th, 2025']
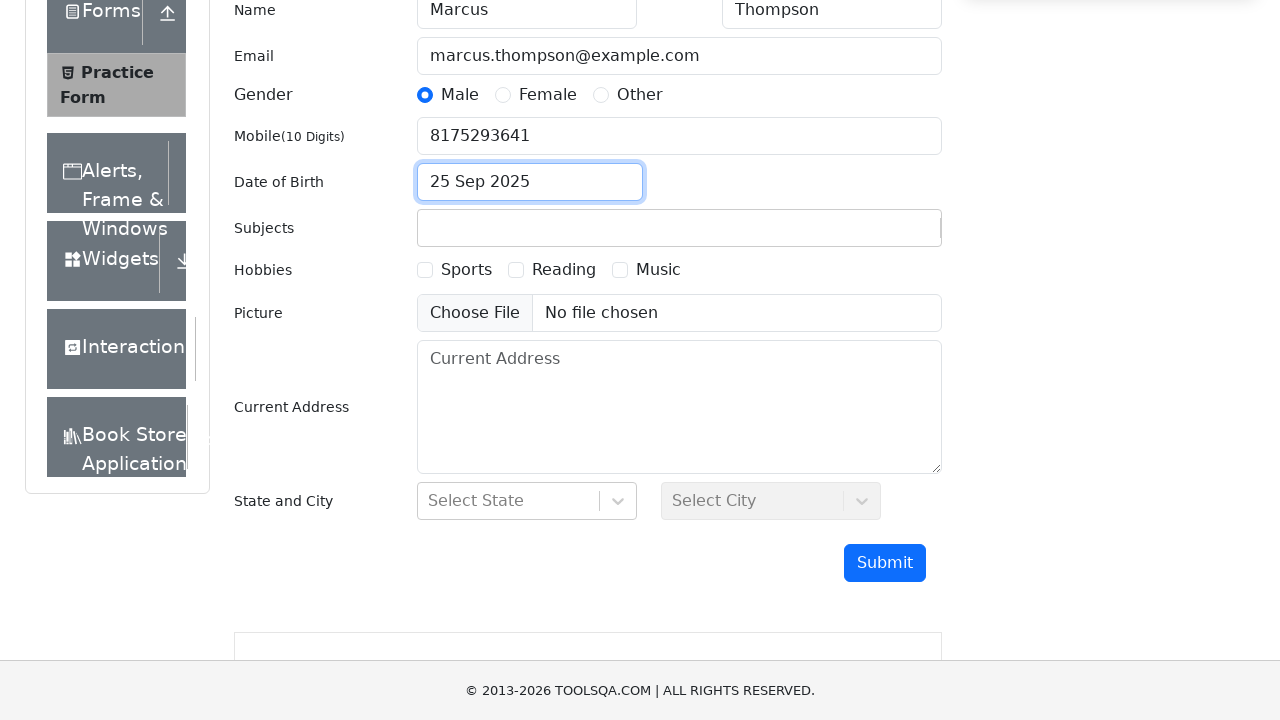

Entered subject 'Math' in subjects input field on input#subjectsInput
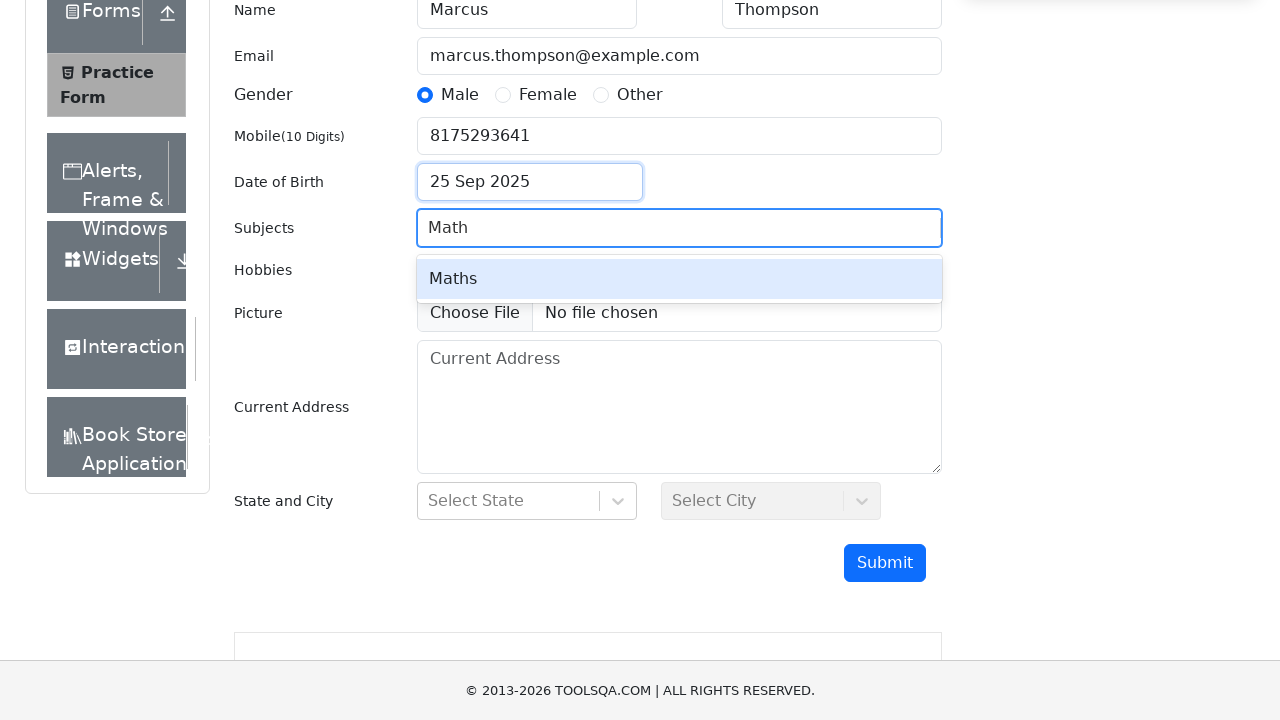

Pressed Enter to confirm subject 'Math'
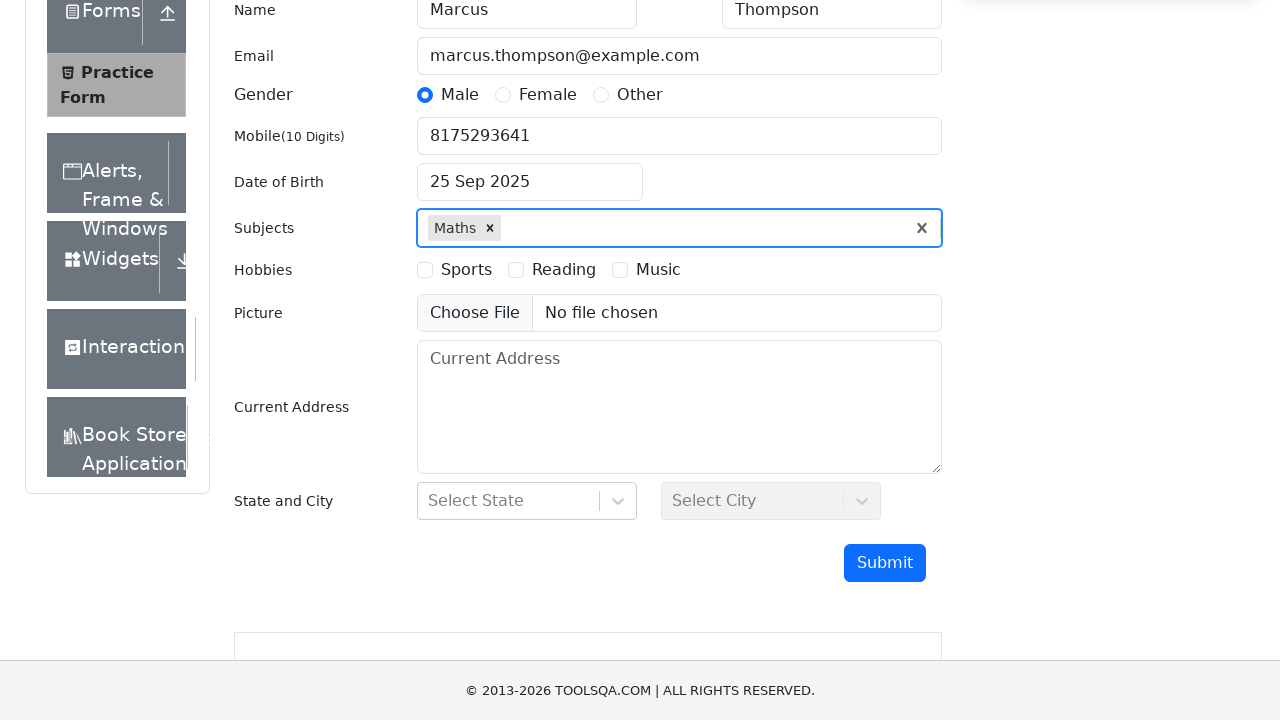

Entered subject 'Physics' in subjects input field on input#subjectsInput
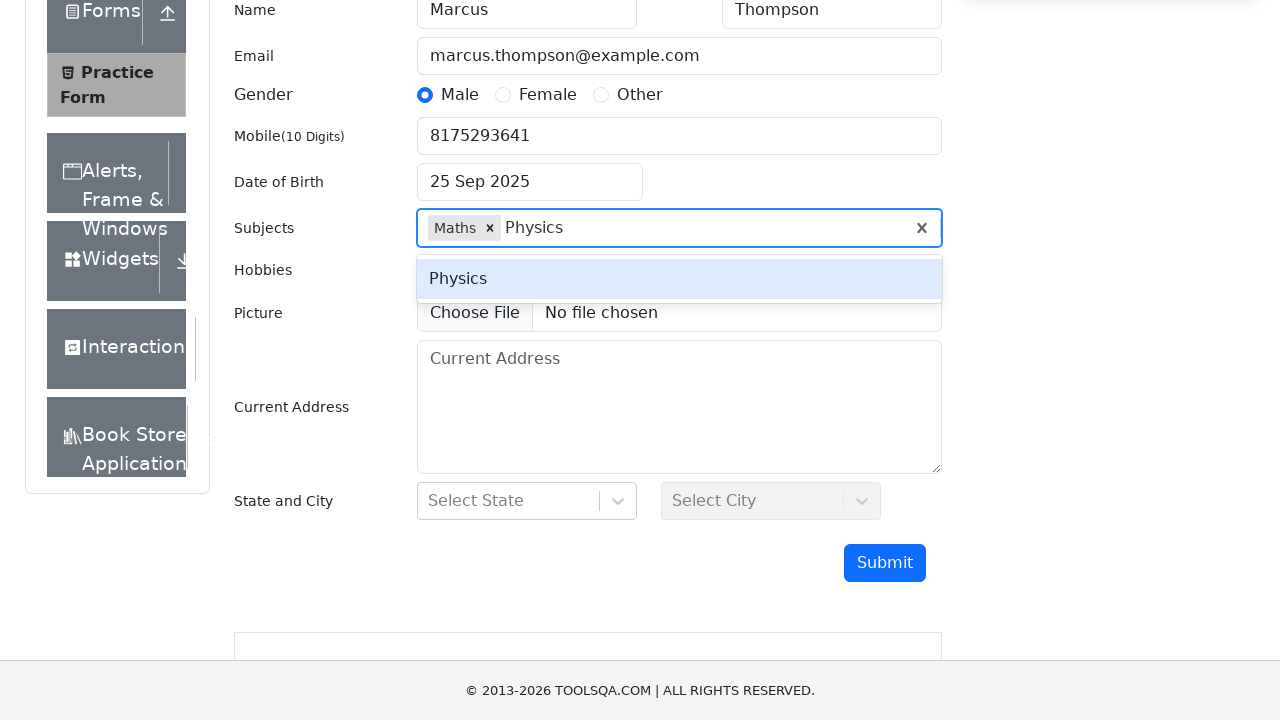

Pressed Enter to confirm subject 'Physics'
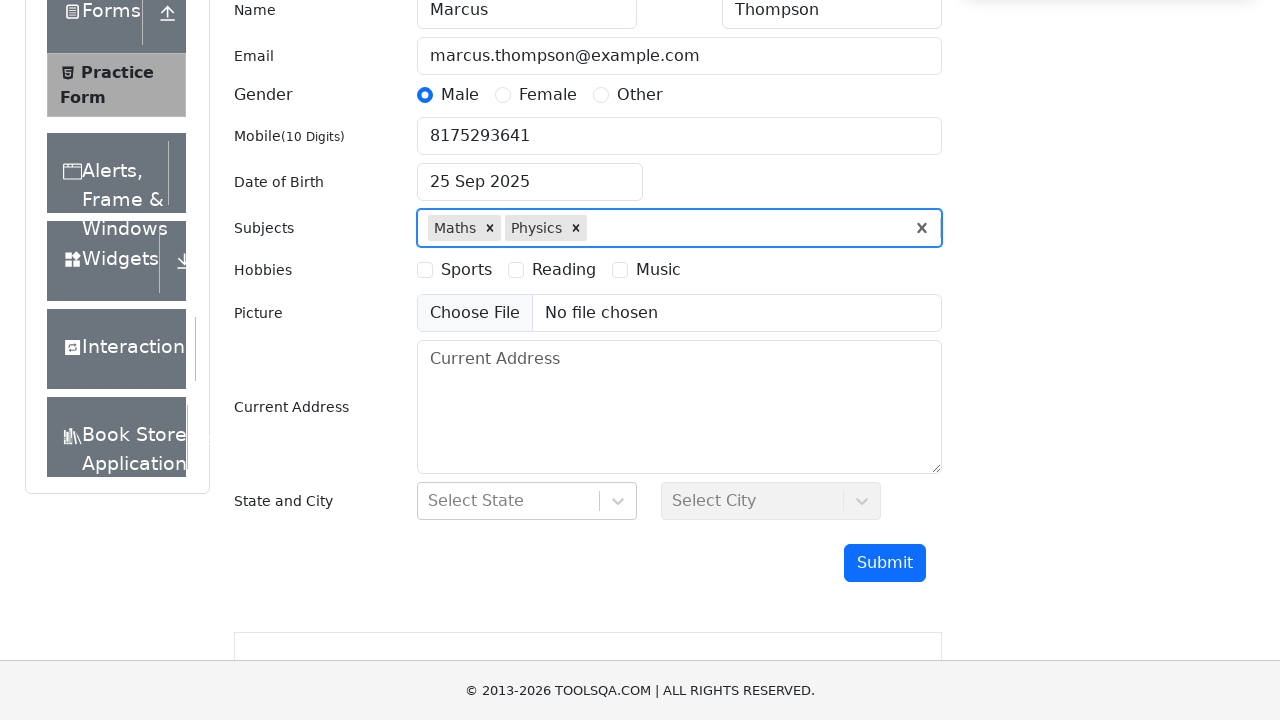

Entered subject 'Economics' in subjects input field on input#subjectsInput
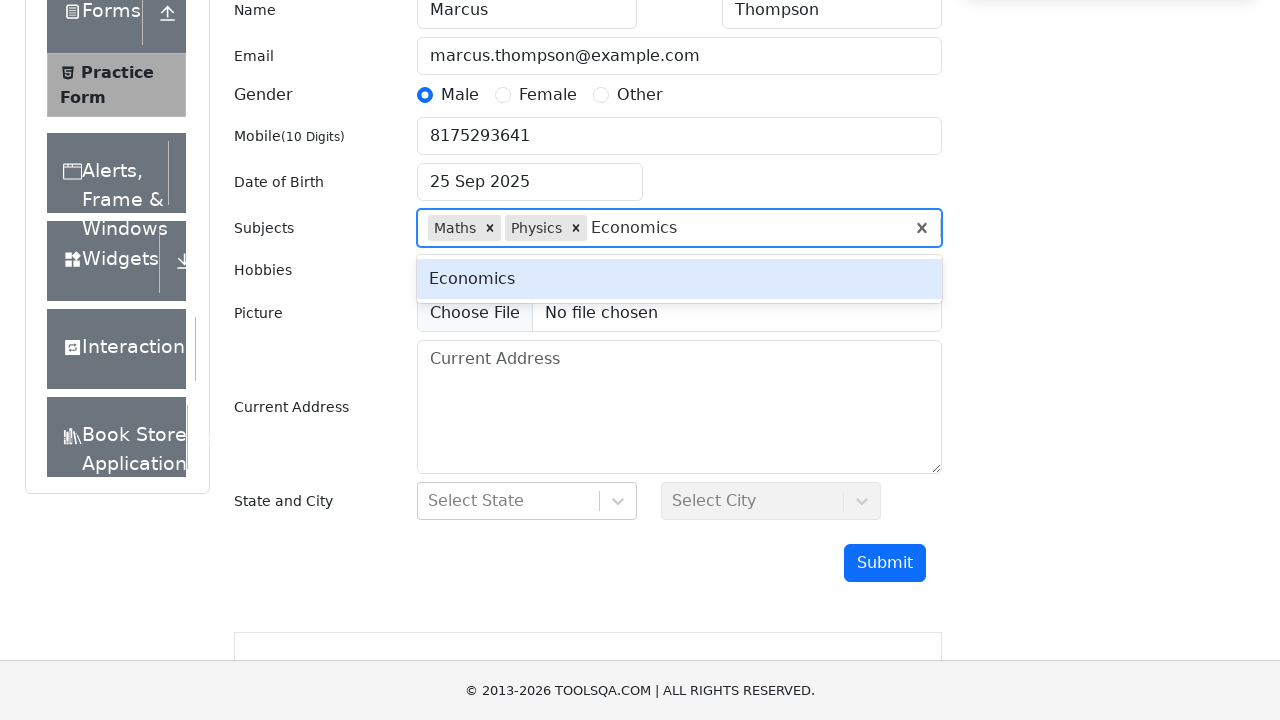

Pressed Enter to confirm subject 'Economics'
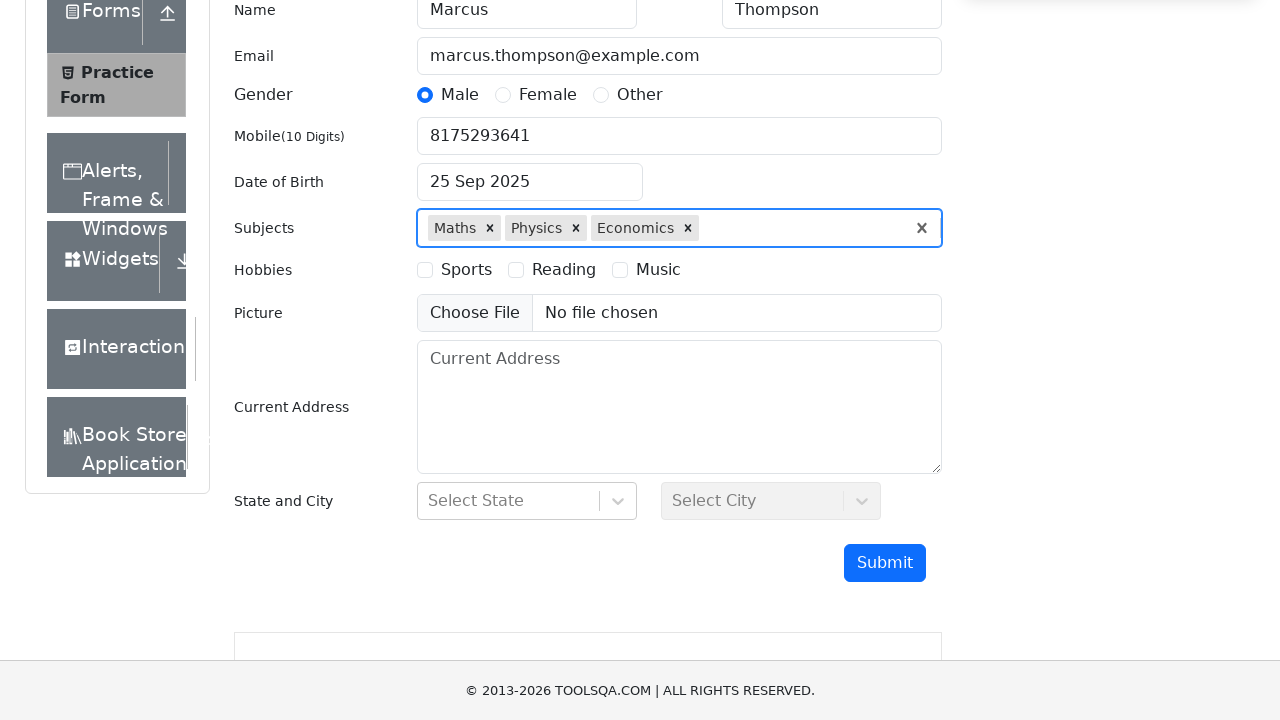

Entered subject 'English' in subjects input field on input#subjectsInput
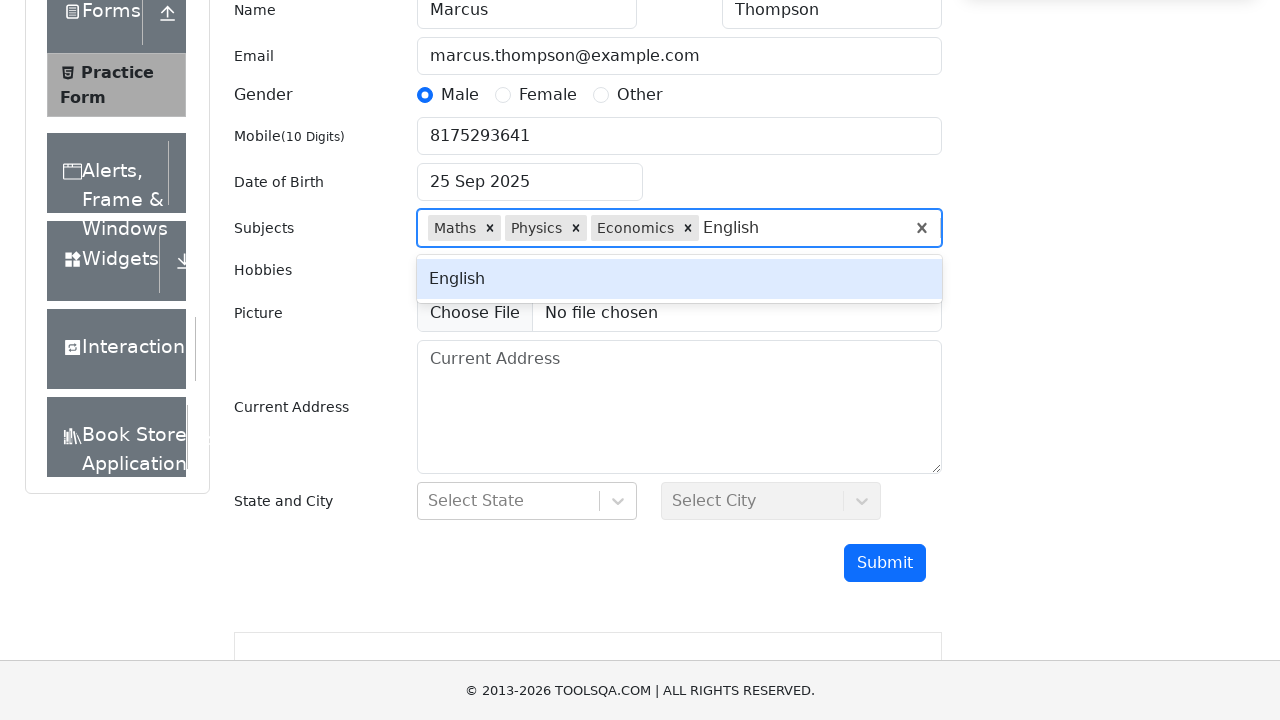

Pressed Enter to confirm subject 'English'
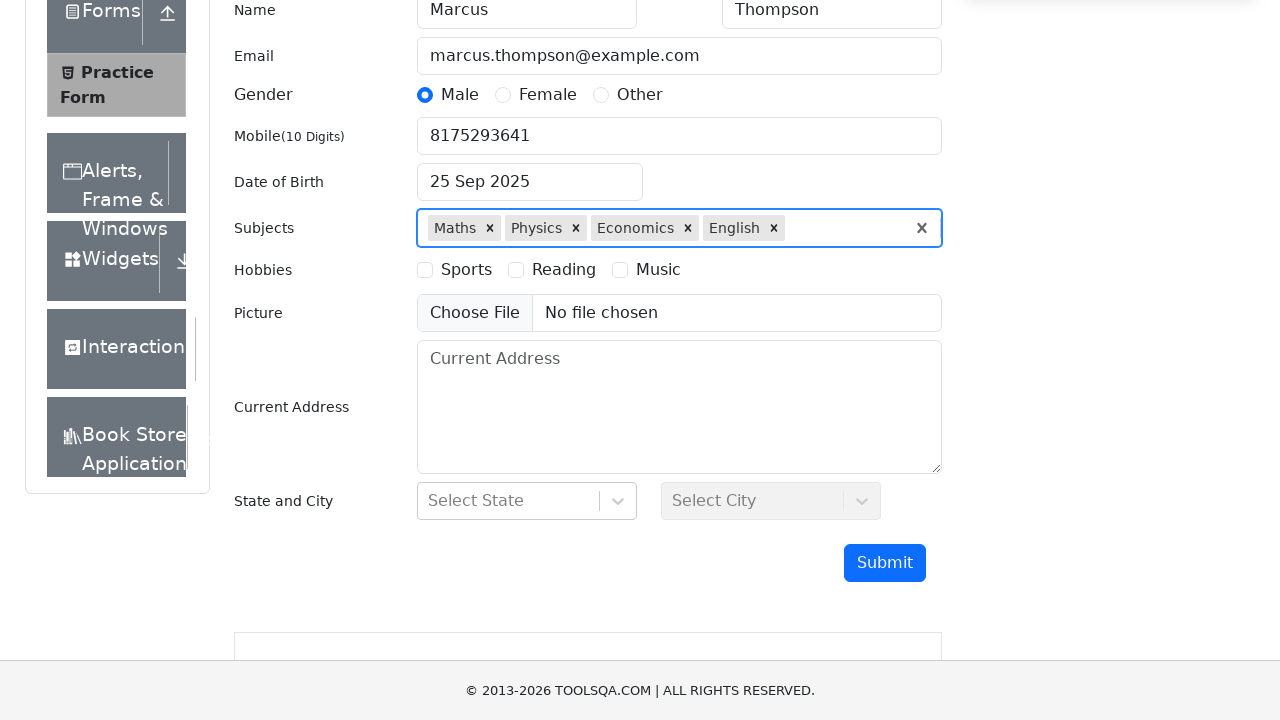

Selected Reading hobby checkbox at (564, 270) on label[for='hobbies-checkbox-2']
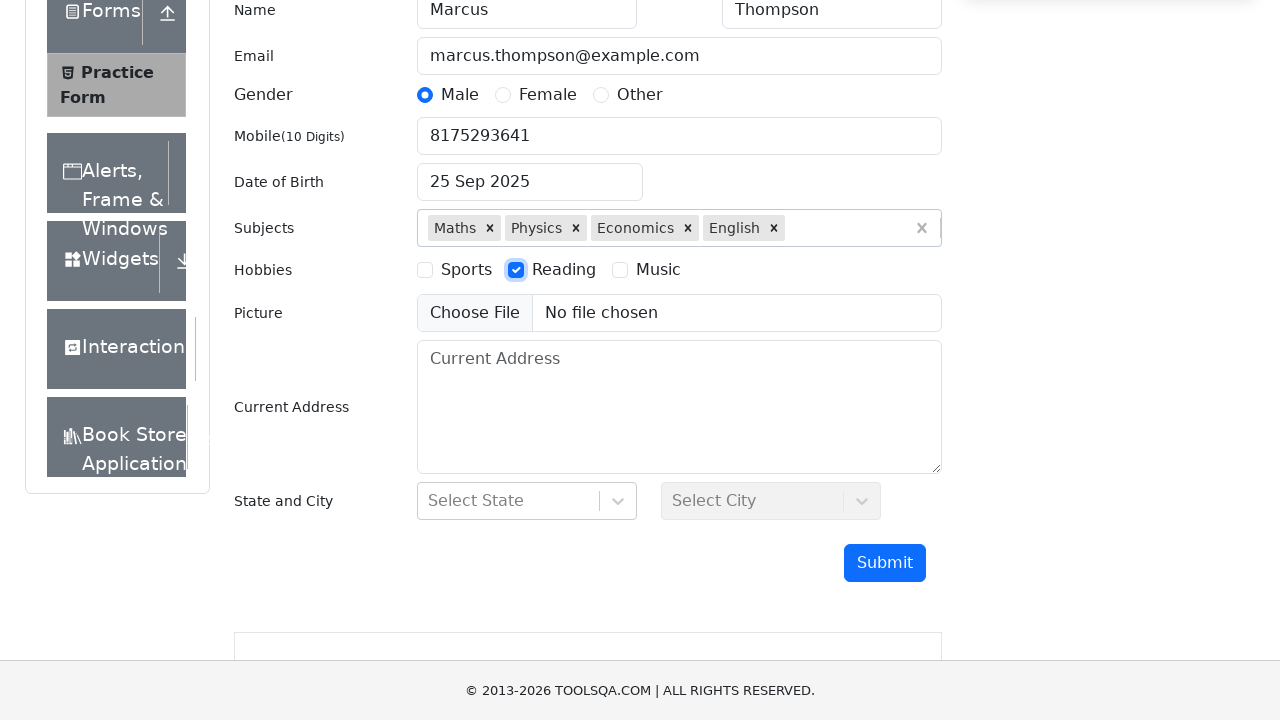

Selected Music hobby checkbox at (658, 270) on label[for='hobbies-checkbox-3']
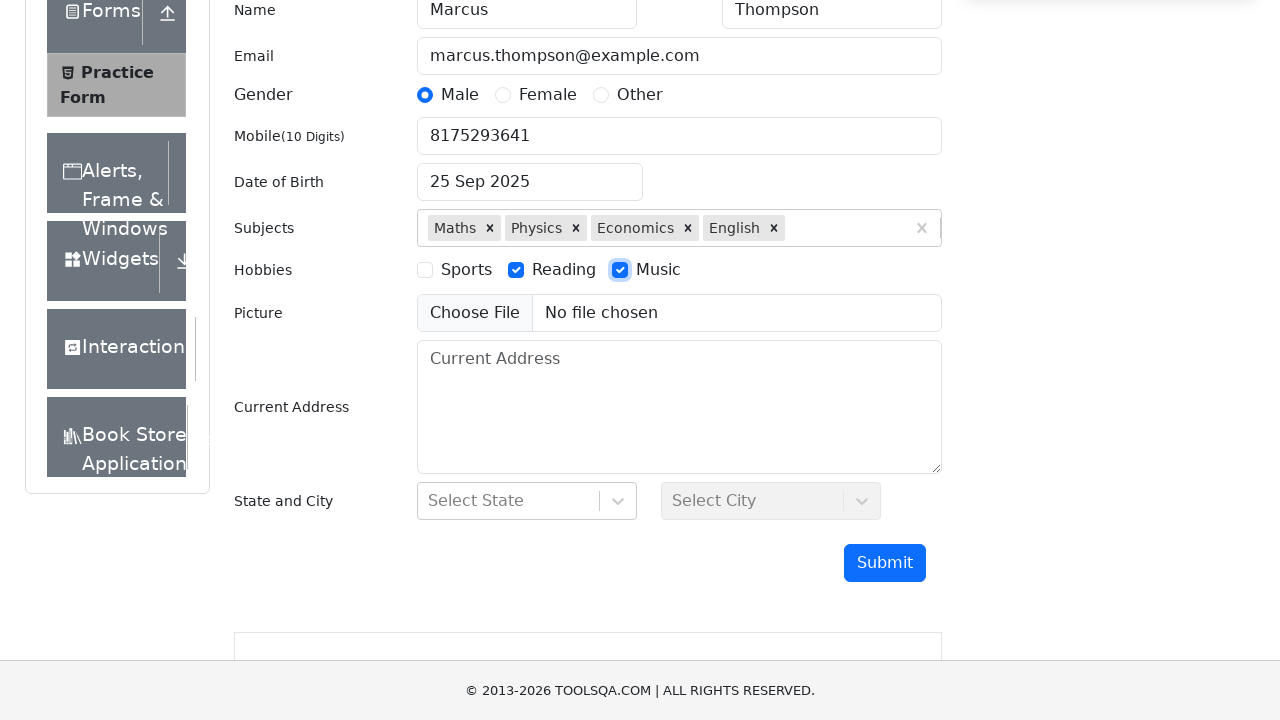

Scrolled down another 400px to see state and city fields
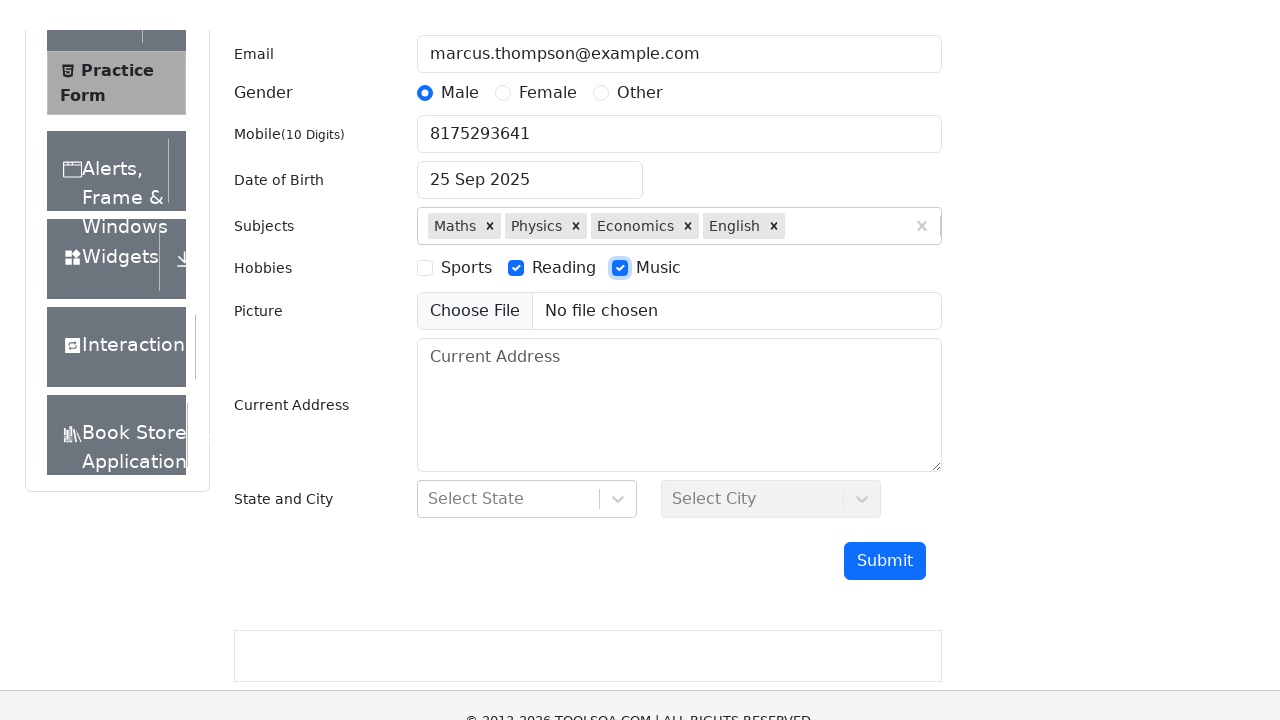

Entered 'NCR' in state selection field on input#react-select-3-input
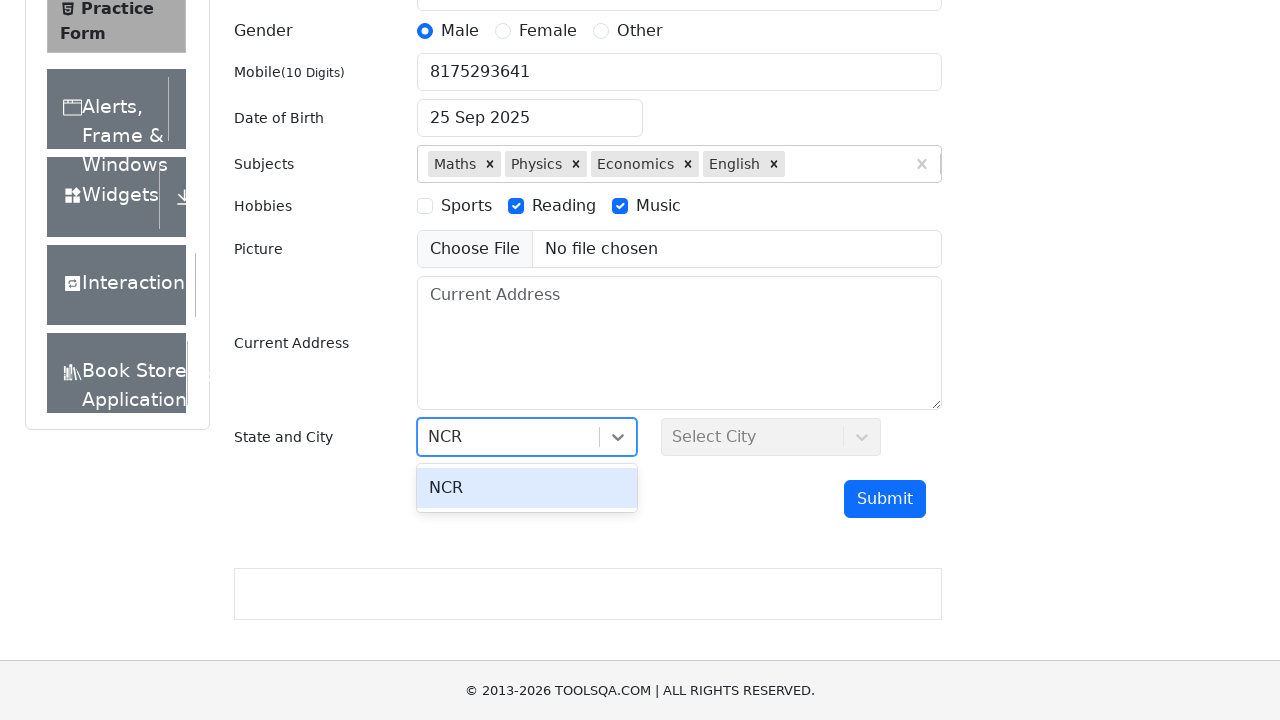

Pressed Enter to confirm state 'NCR' selection
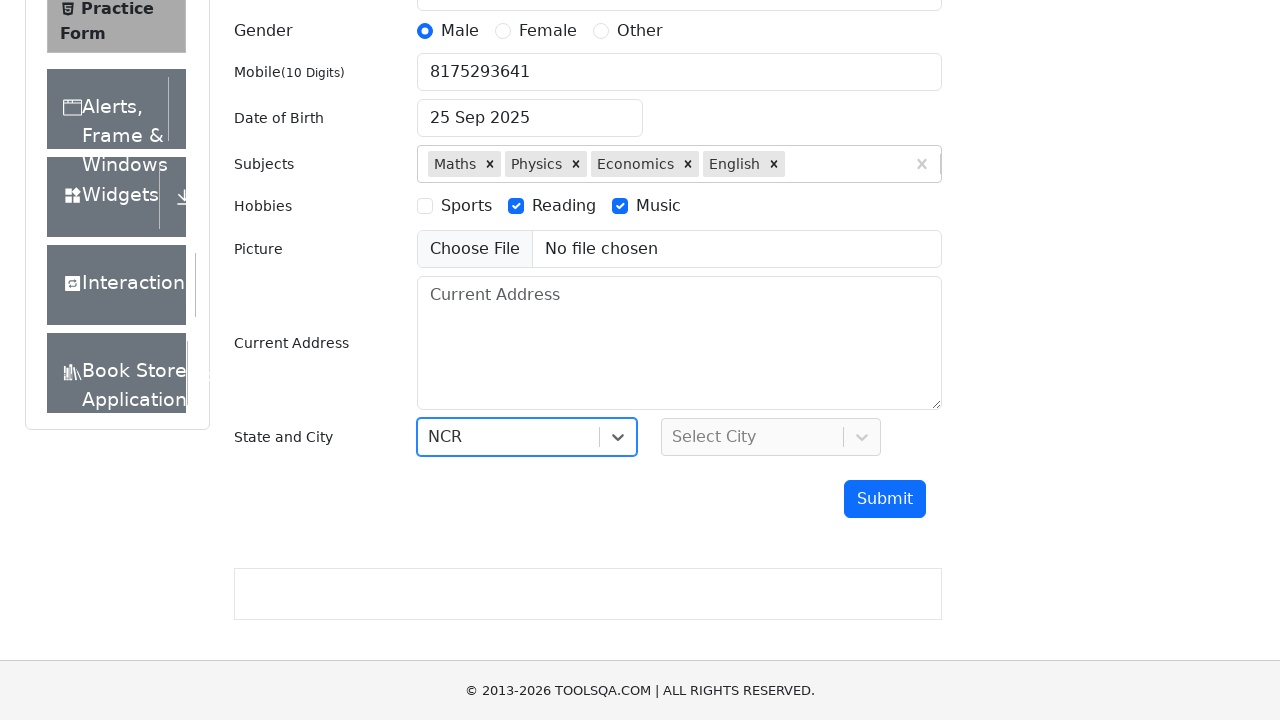

Entered 'Delhi' in city selection field on input#react-select-4-input
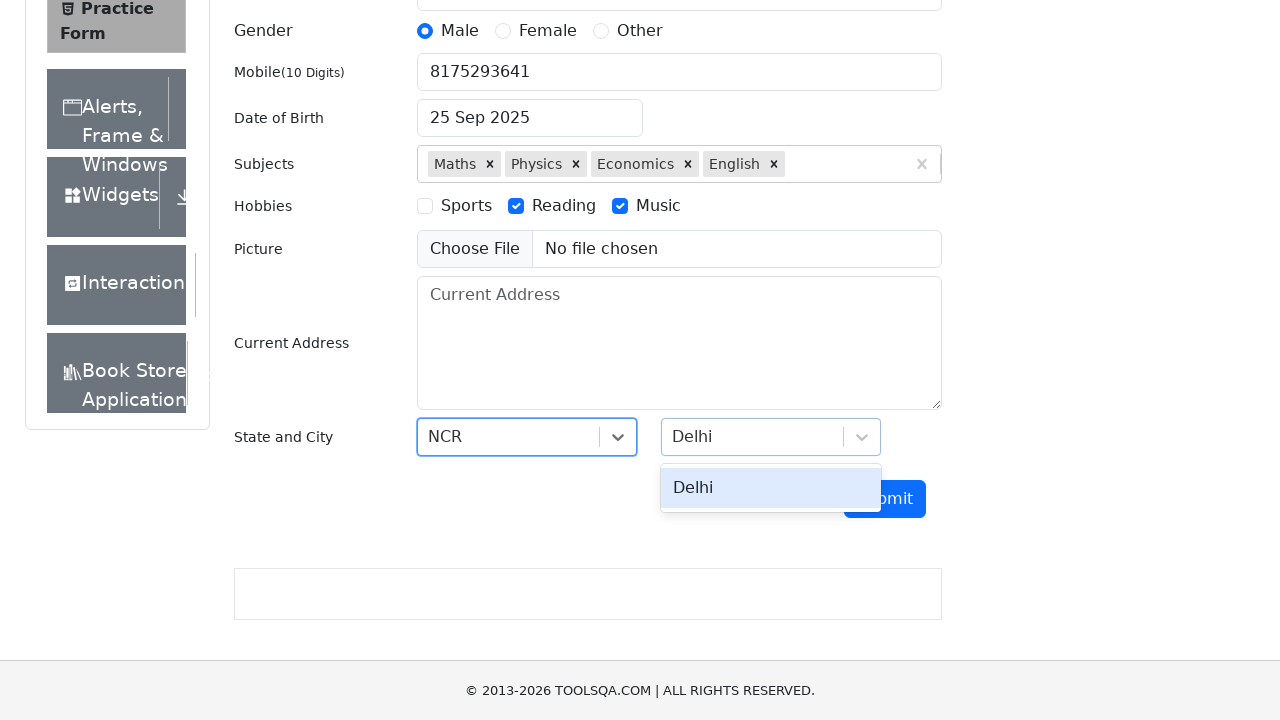

Pressed Enter to confirm city 'Delhi' selection
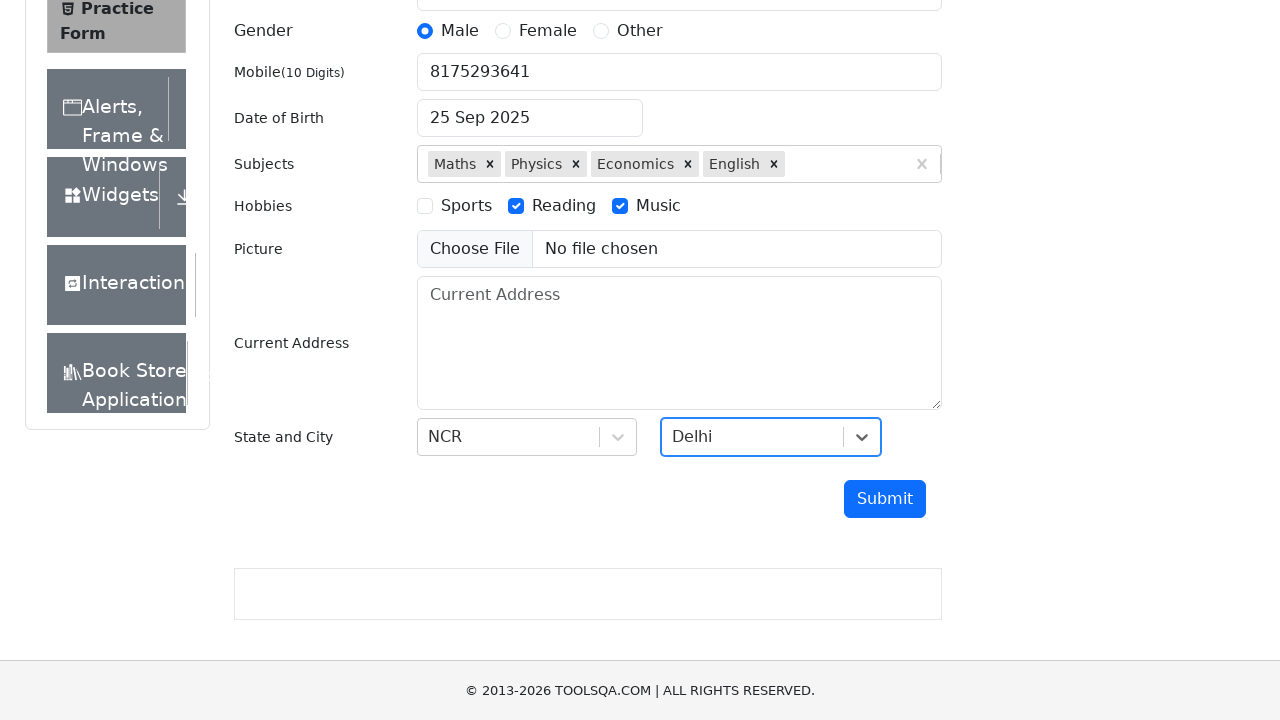

Clicked Submit button to submit the registration form at (885, 499) on button#submit
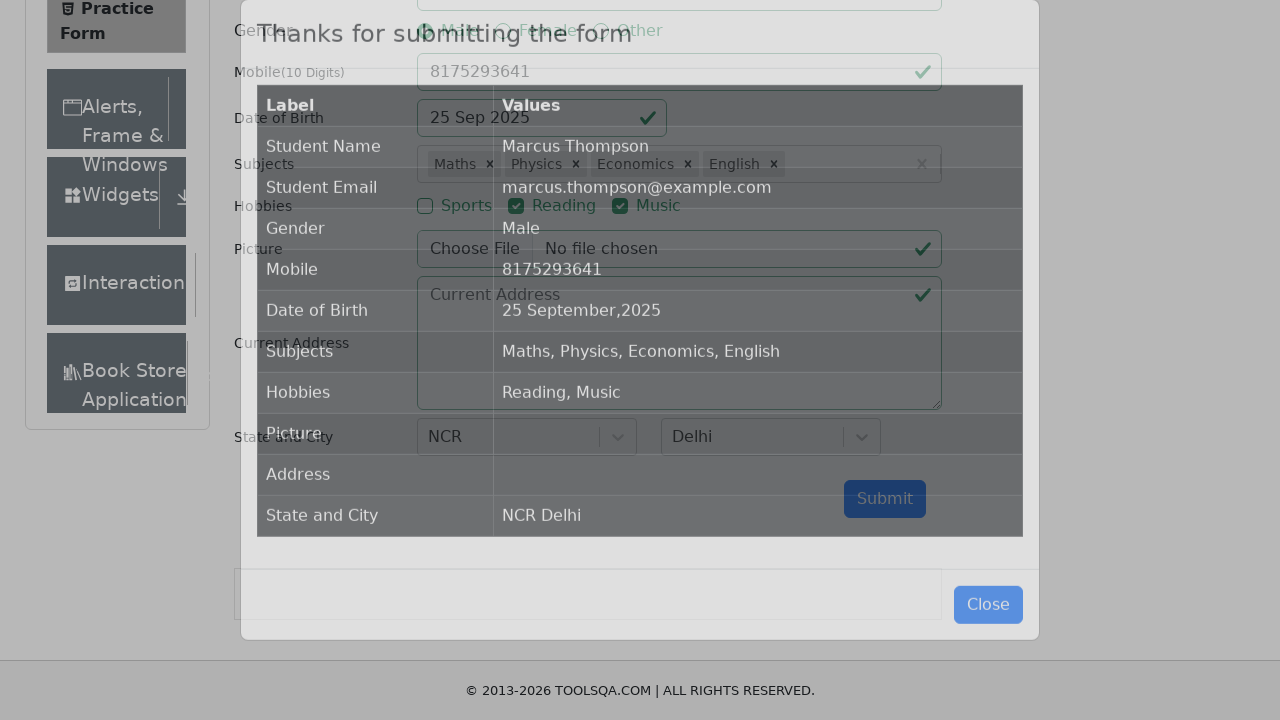

Waited 2 seconds for form submission to complete
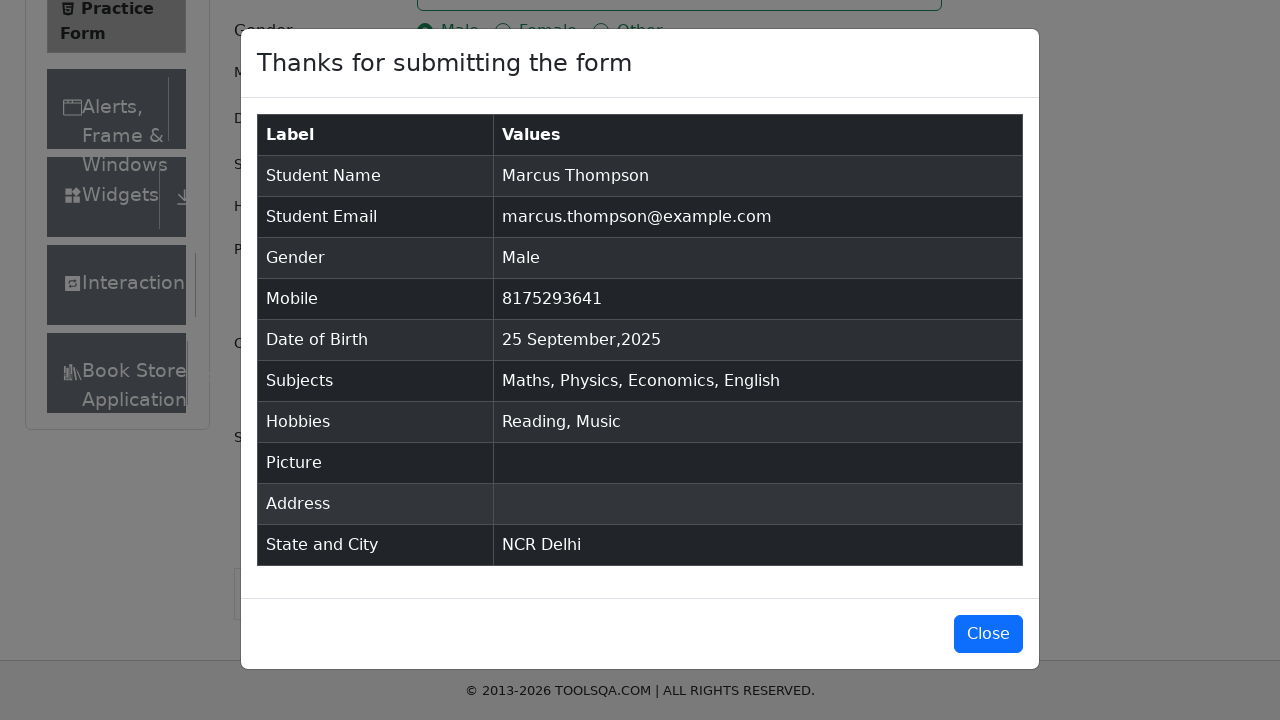

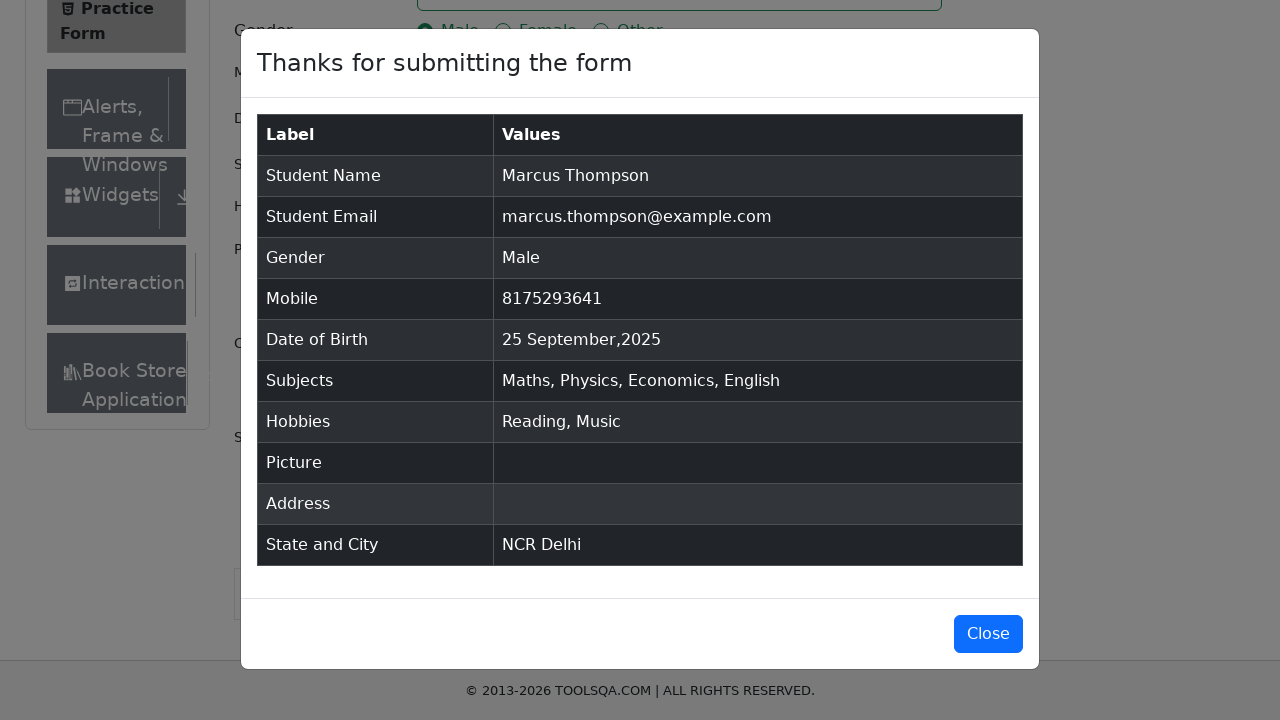